Tests that the Clear completed button is hidden when there are no completed items

Starting URL: https://demo.playwright.dev/todomvc

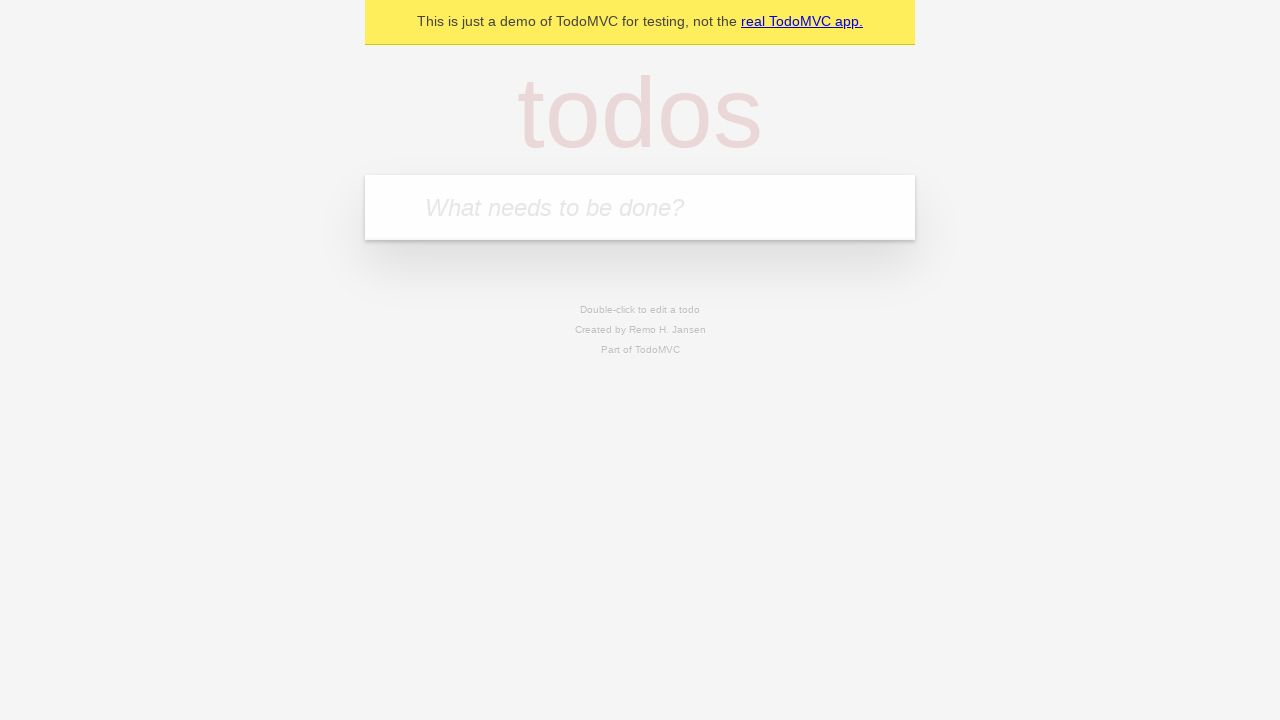

Filled todo input with 'buy some cheese' on internal:attr=[placeholder="What needs to be done?"i]
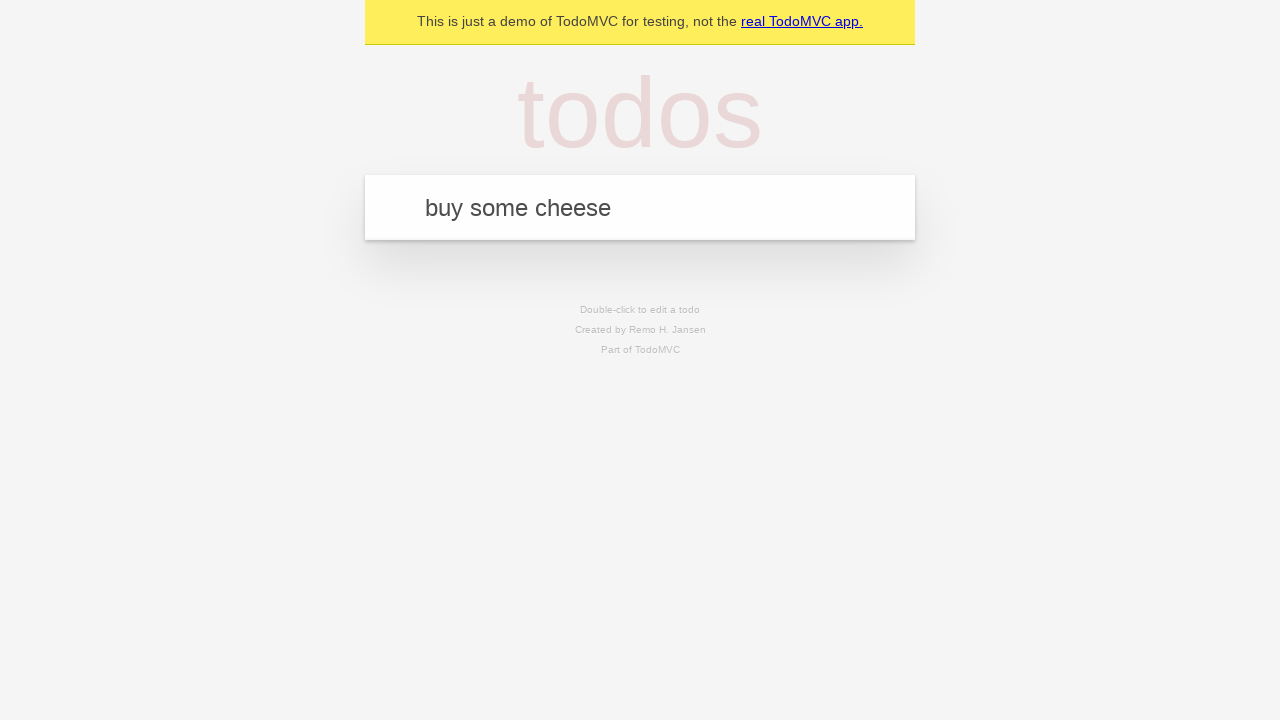

Pressed Enter to add todo 'buy some cheese' on internal:attr=[placeholder="What needs to be done?"i]
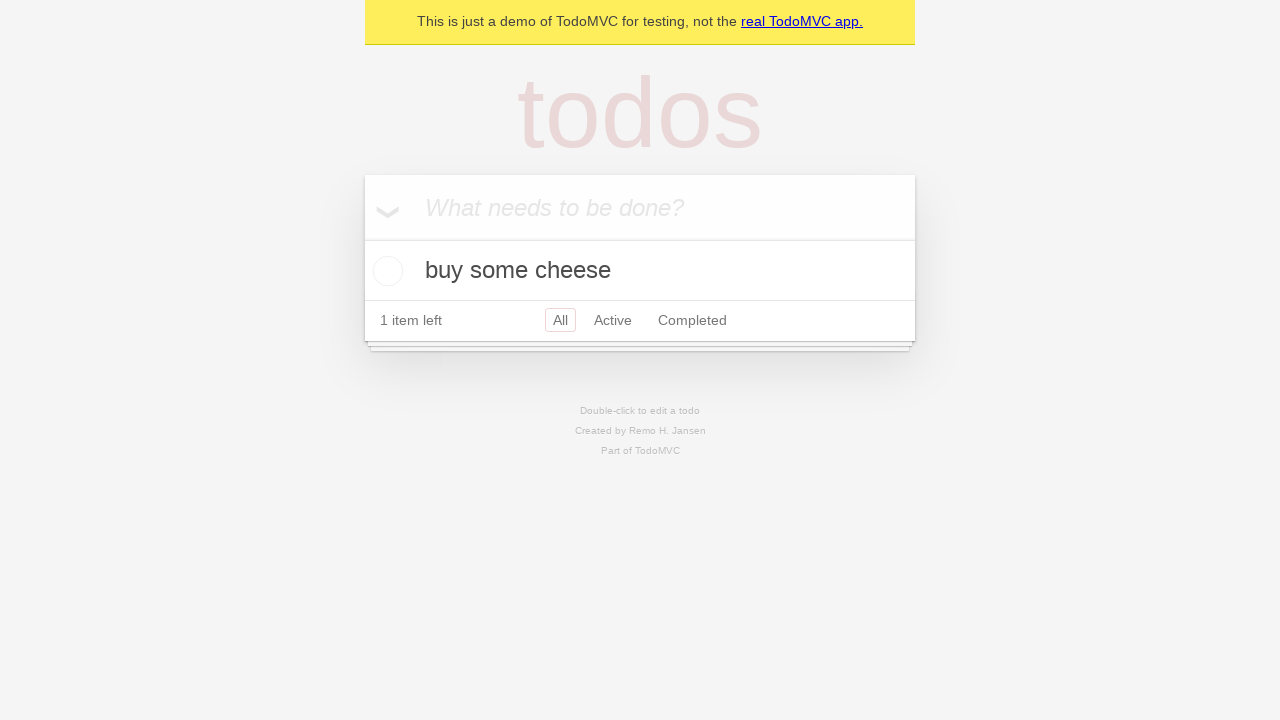

Filled todo input with 'feed the cat' on internal:attr=[placeholder="What needs to be done?"i]
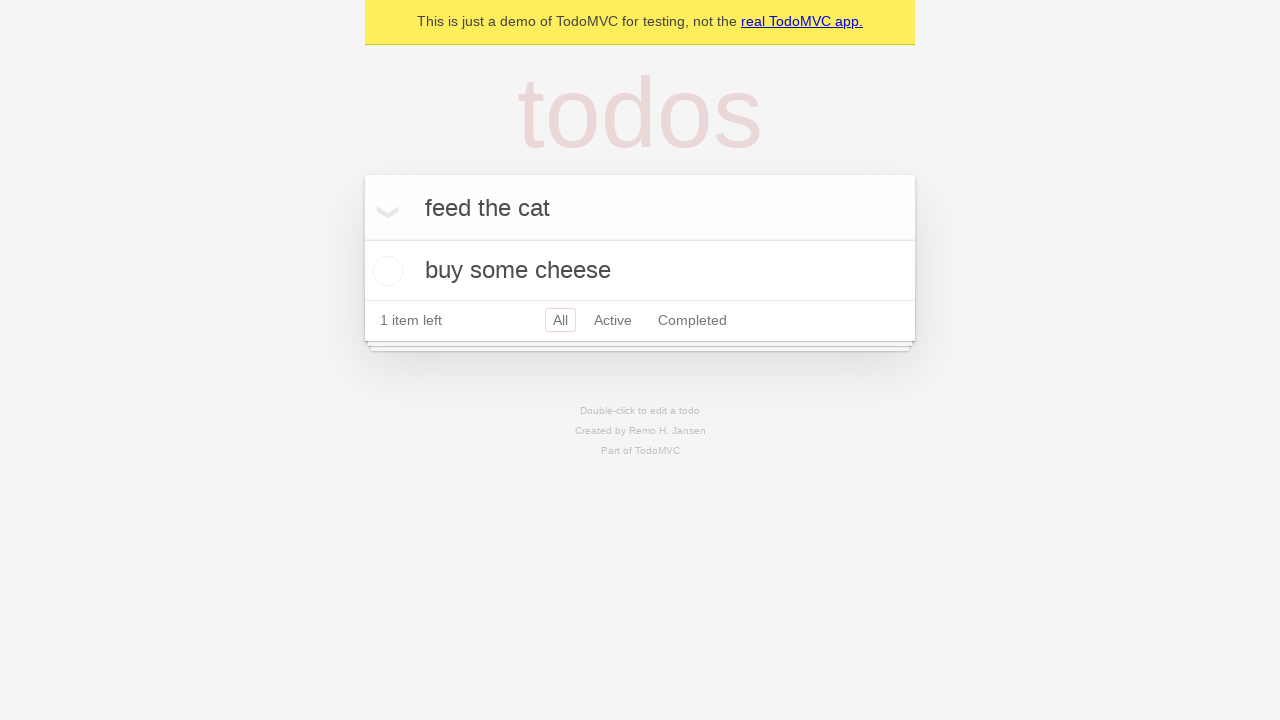

Pressed Enter to add todo 'feed the cat' on internal:attr=[placeholder="What needs to be done?"i]
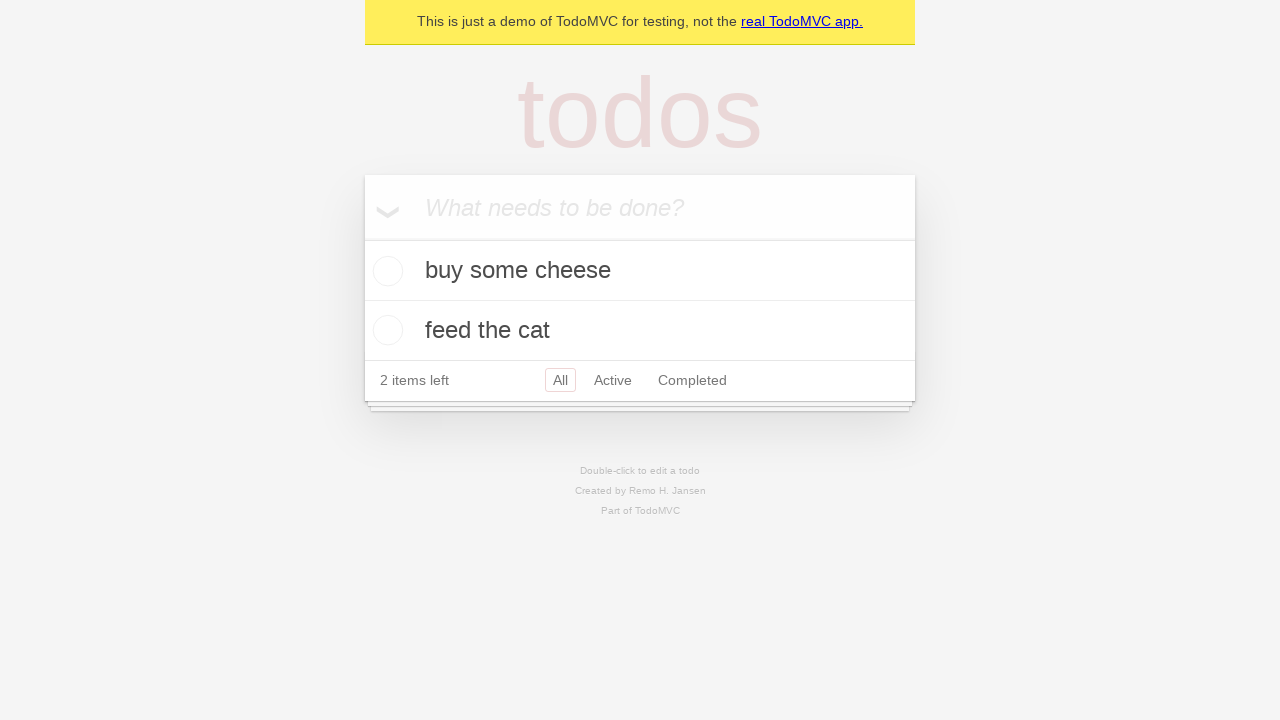

Filled todo input with 'book a doctors appointment' on internal:attr=[placeholder="What needs to be done?"i]
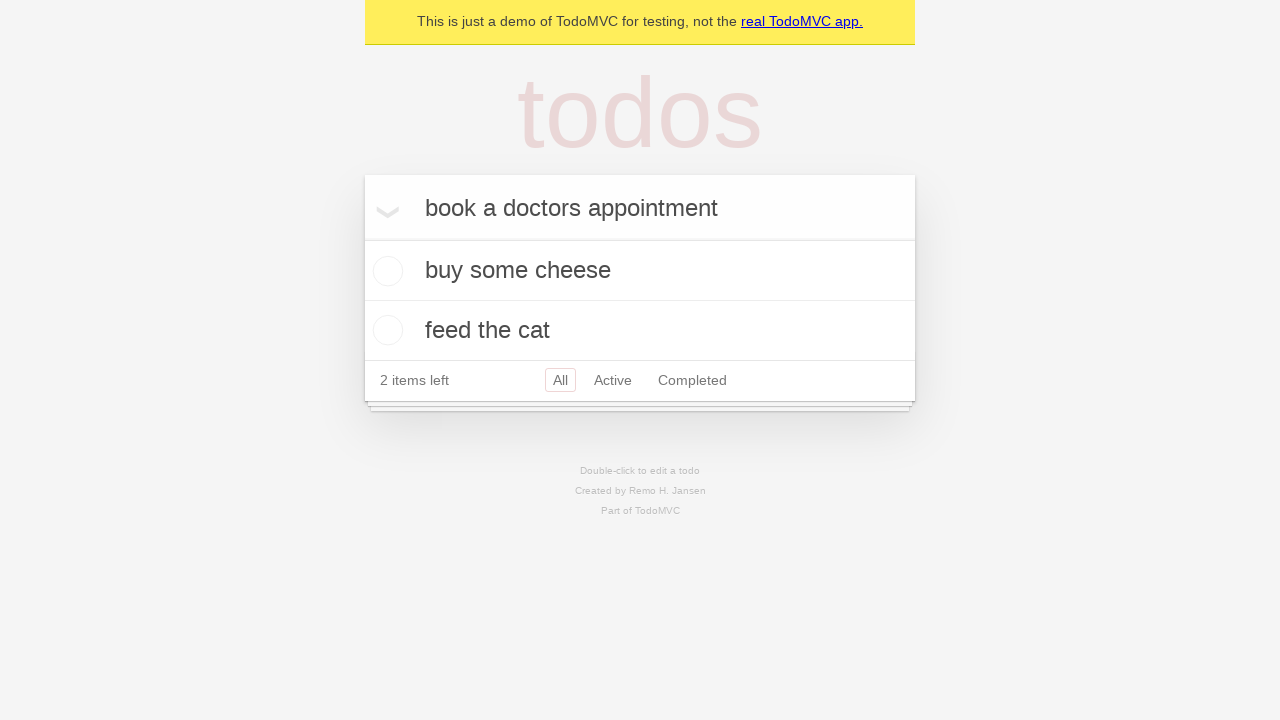

Pressed Enter to add todo 'book a doctors appointment' on internal:attr=[placeholder="What needs to be done?"i]
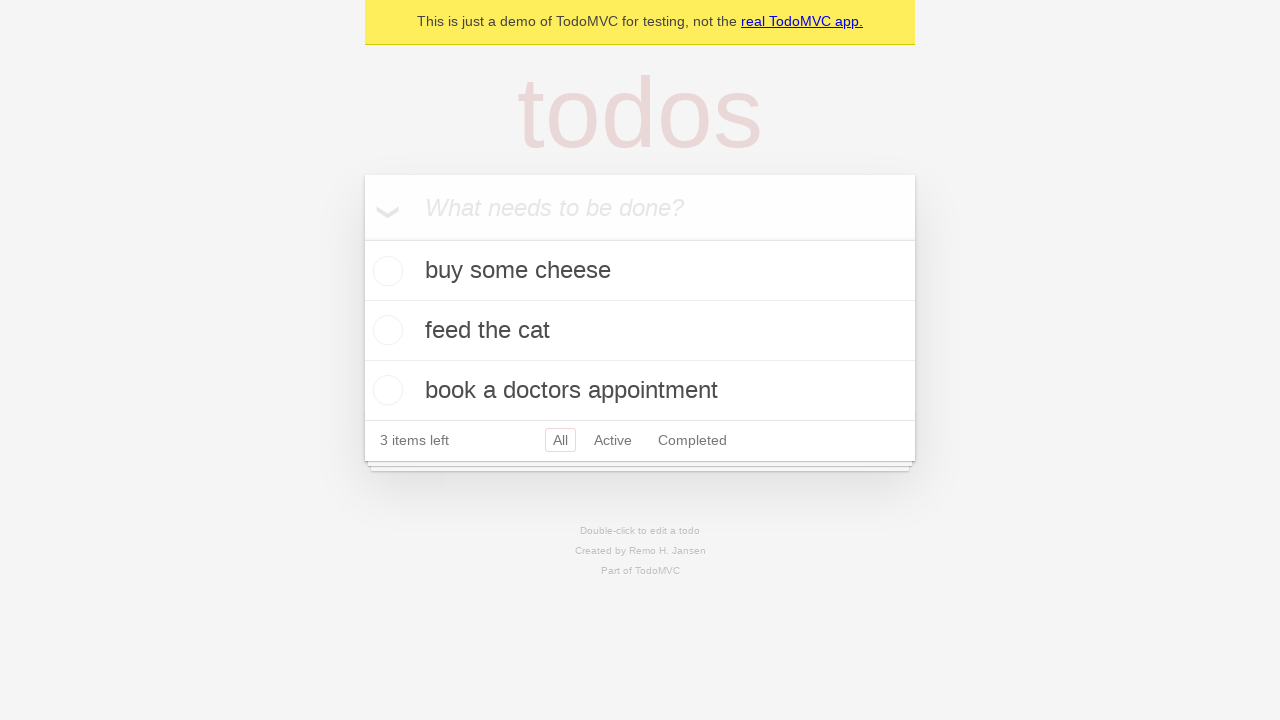

Waited for all three todo items to be added
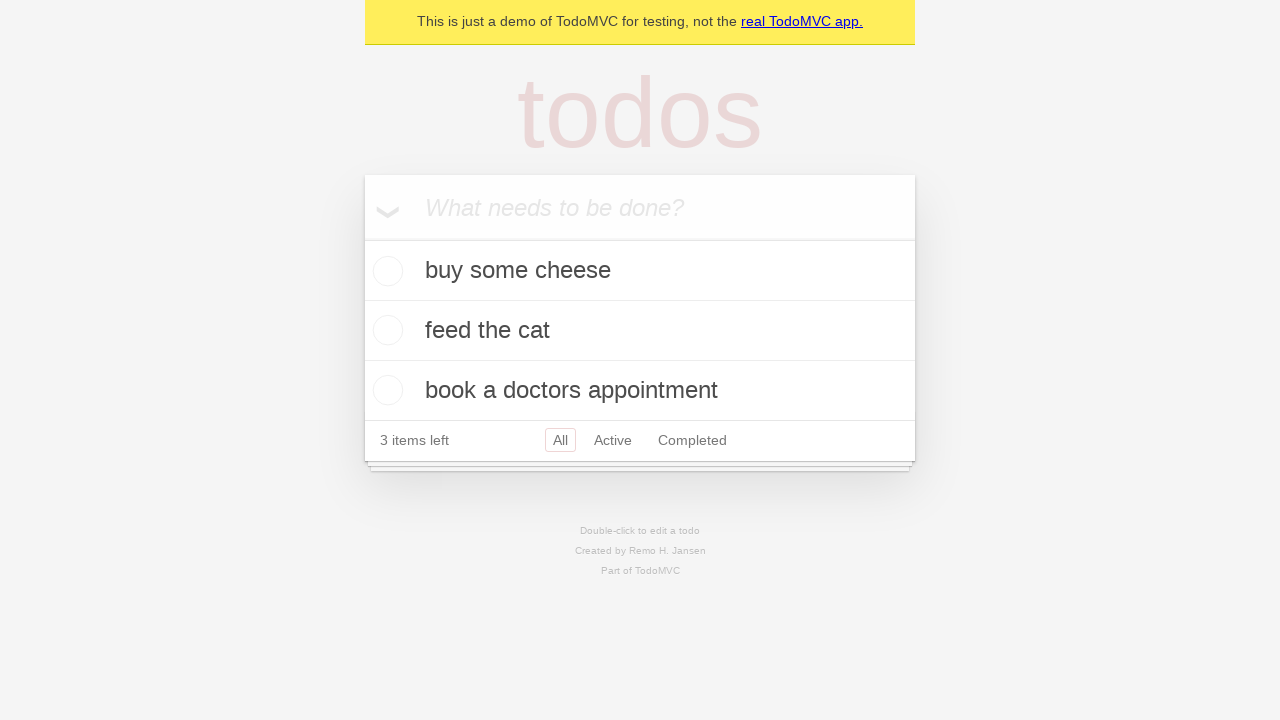

Checked the first todo item to mark it as completed at (385, 271) on .todo-list li .toggle >> nth=0
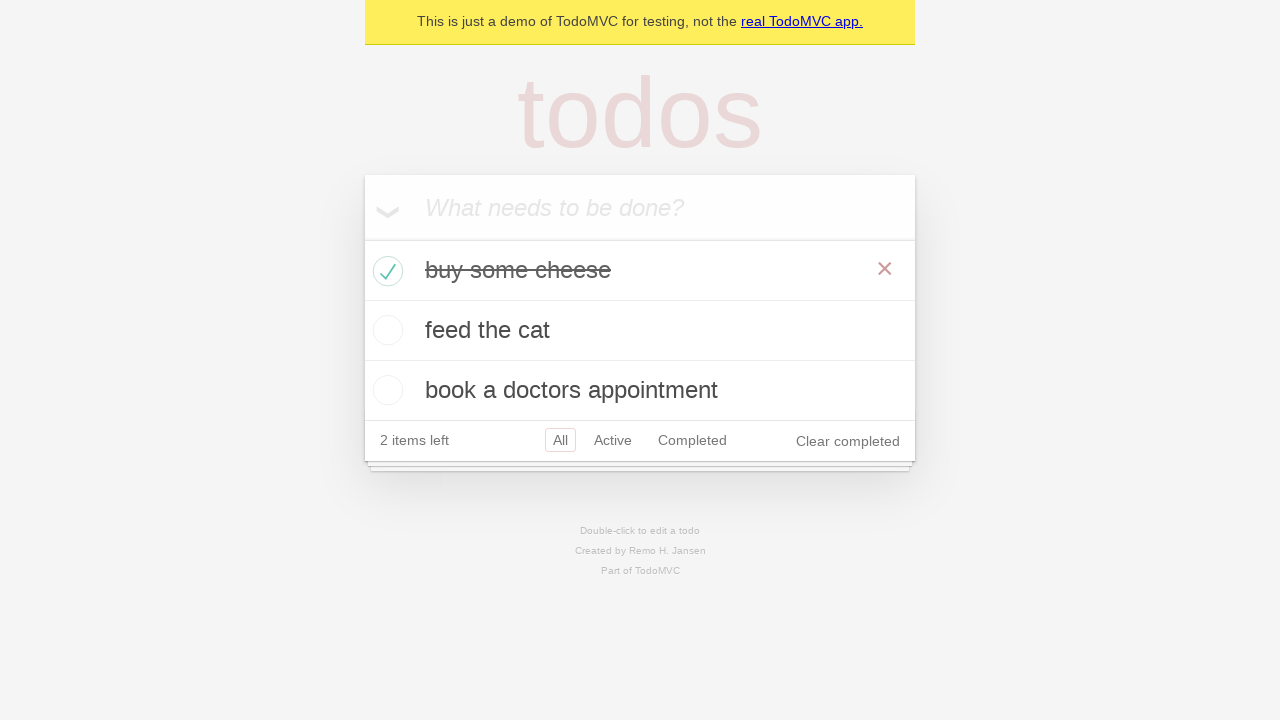

Clicked the Clear completed button at (848, 441) on internal:role=button[name="Clear completed"i]
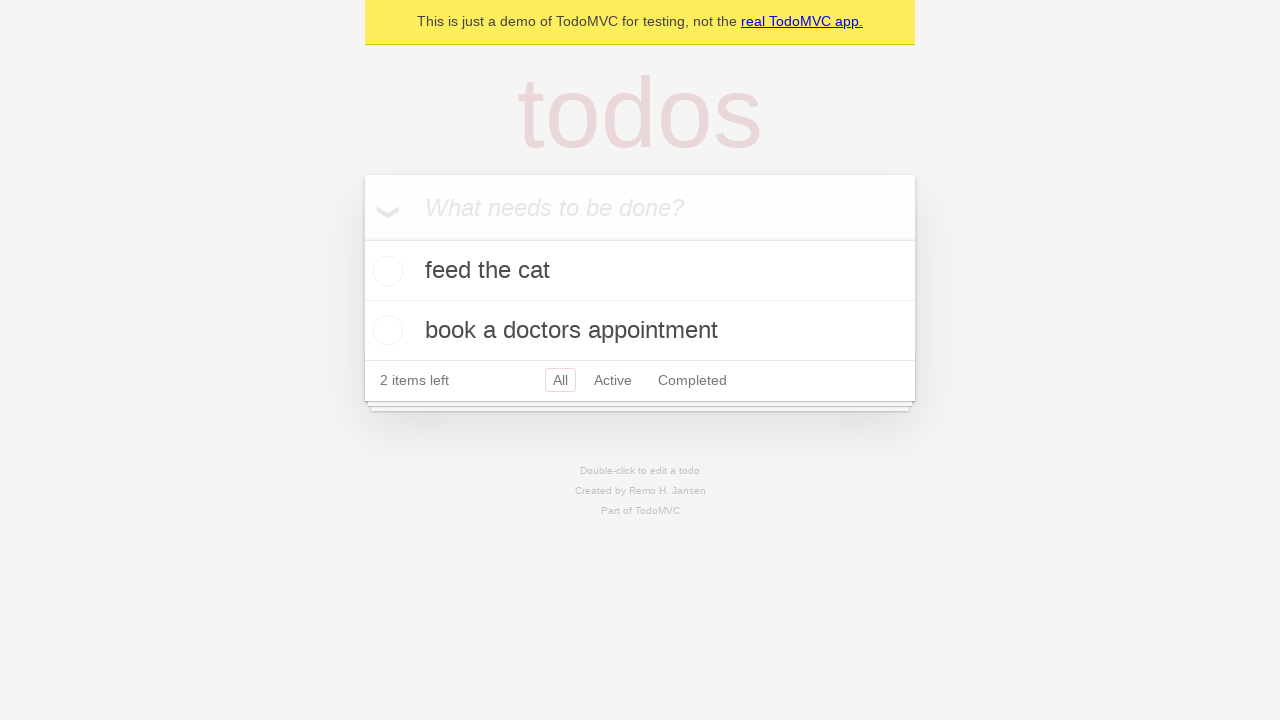

Verified that the Clear completed button is hidden when no items are completed
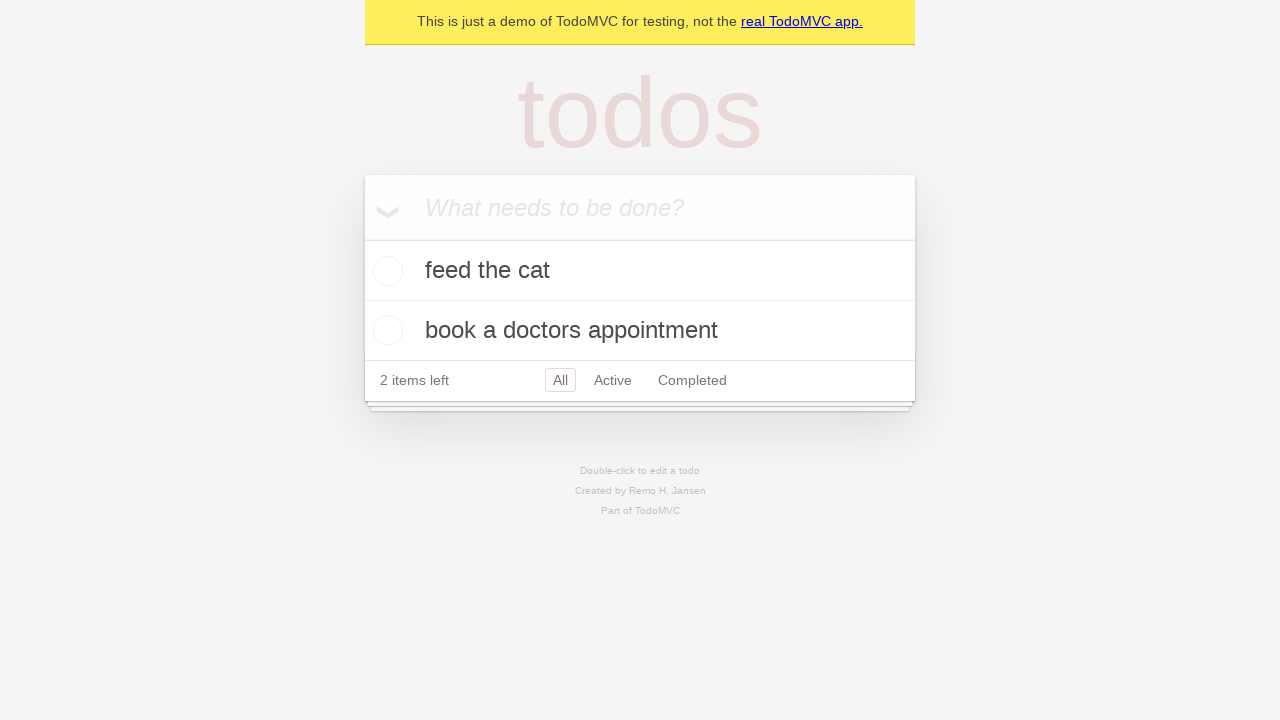

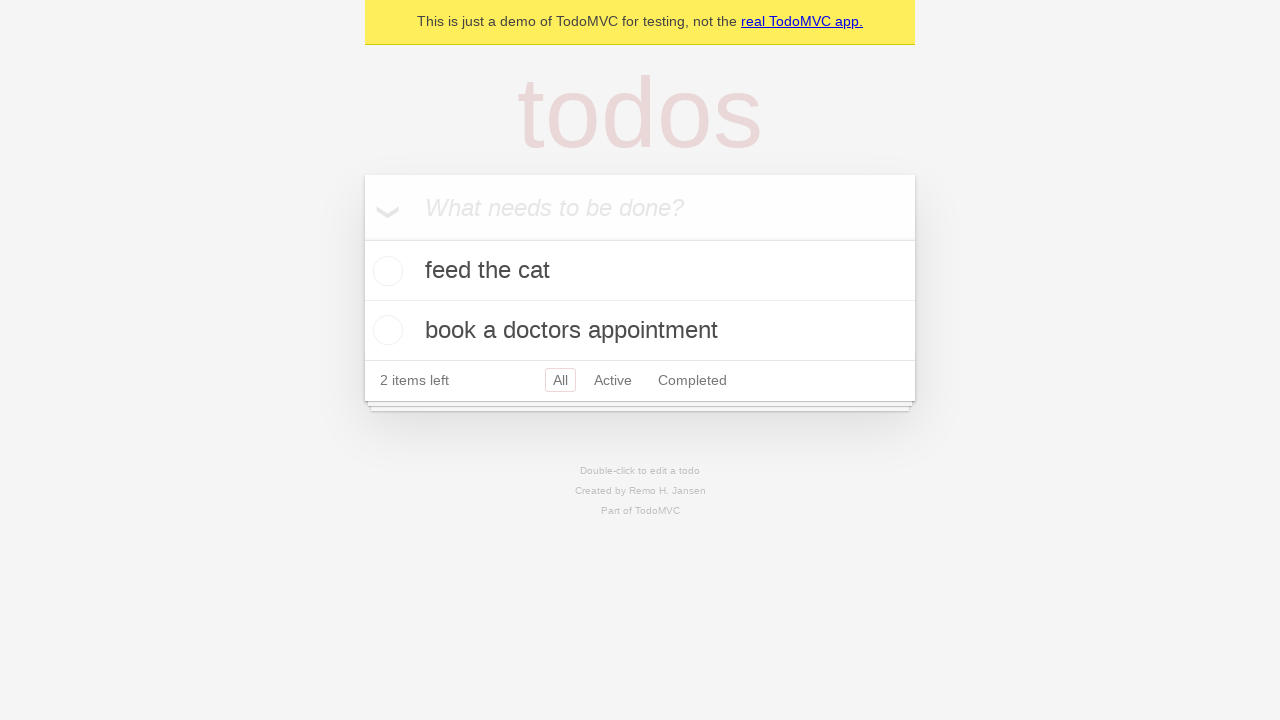